Tests that the browser back button works correctly with filter navigation

Starting URL: https://demo.playwright.dev/todomvc

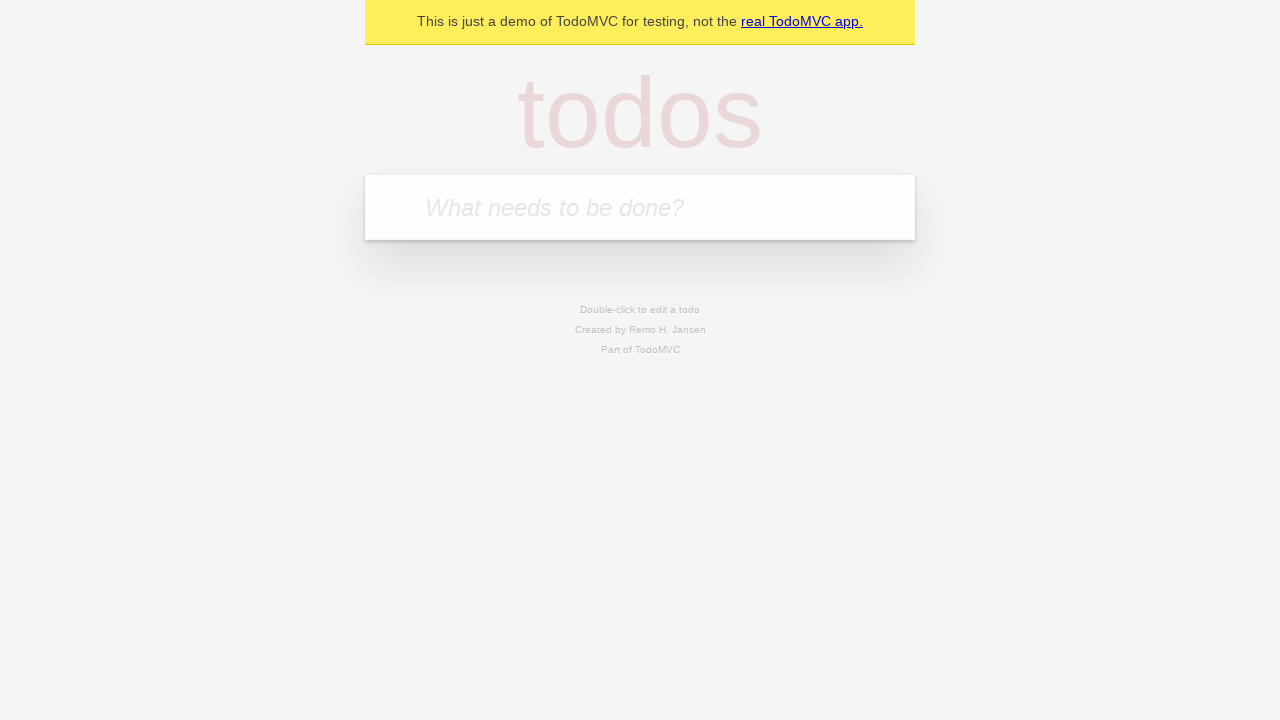

Filled todo input with 'buy some cheese' on internal:attr=[placeholder="What needs to be done?"i]
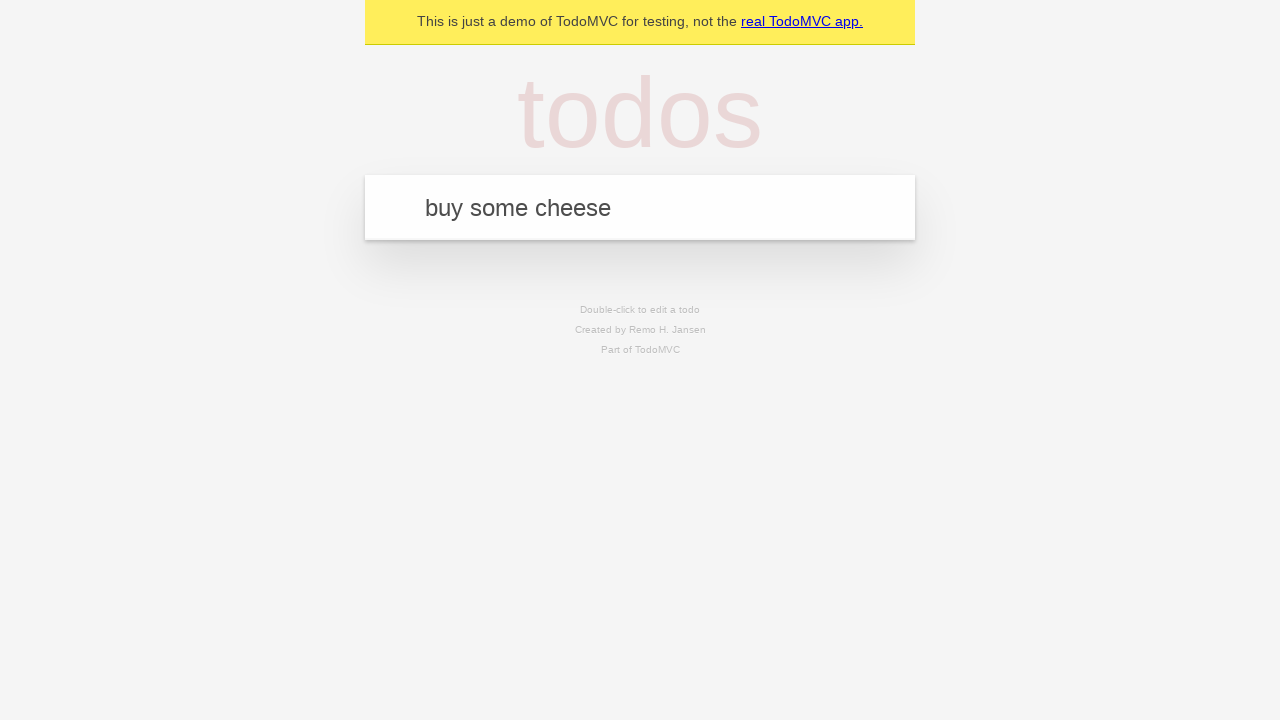

Pressed Enter to create todo 'buy some cheese' on internal:attr=[placeholder="What needs to be done?"i]
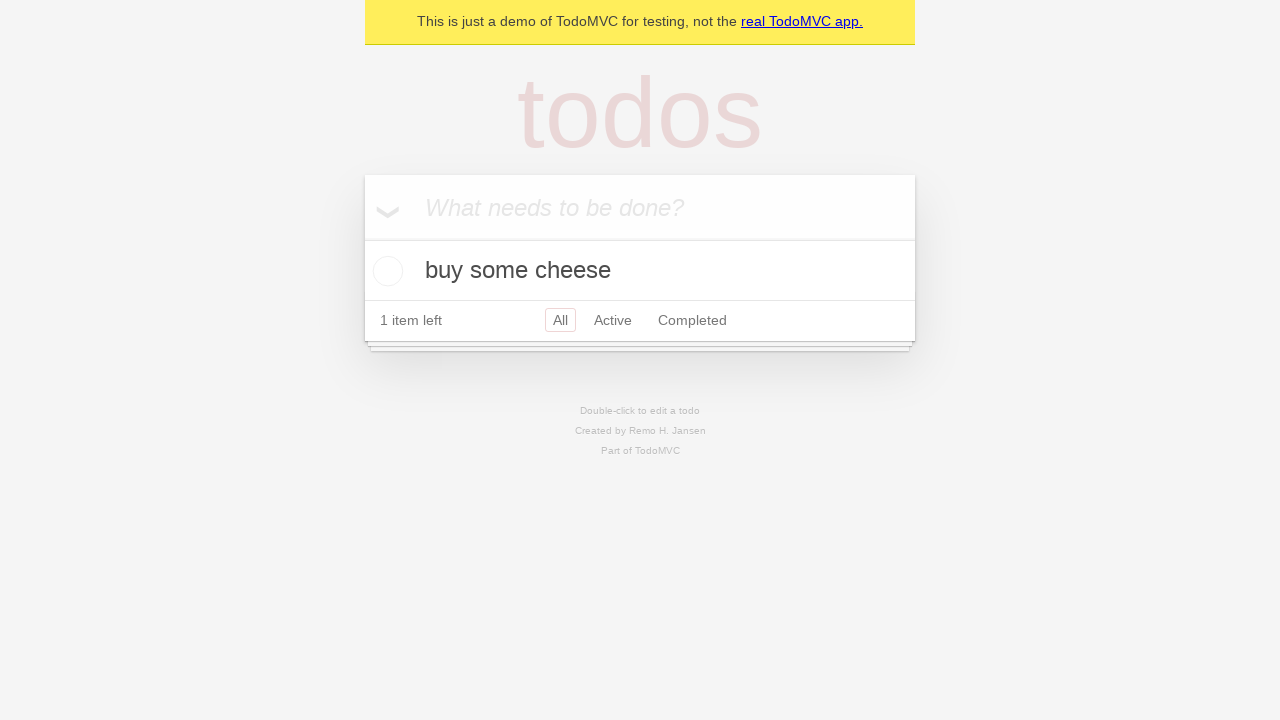

Filled todo input with 'feed the cat' on internal:attr=[placeholder="What needs to be done?"i]
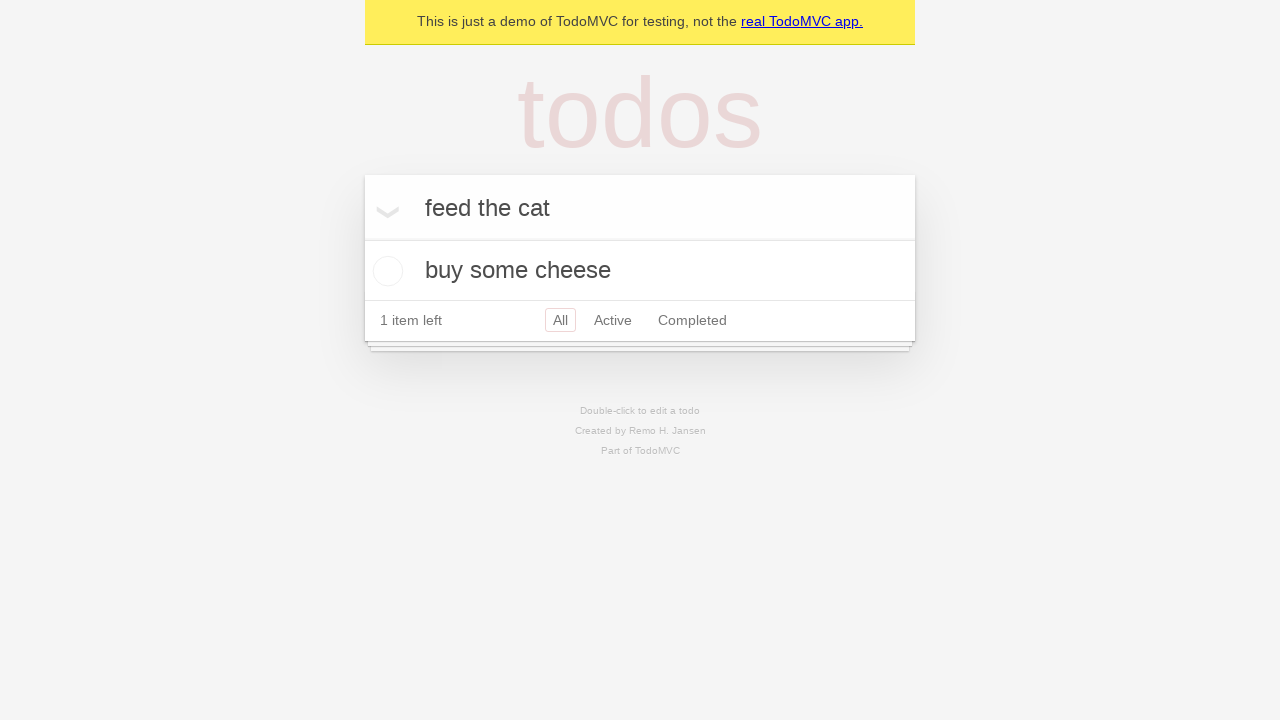

Pressed Enter to create todo 'feed the cat' on internal:attr=[placeholder="What needs to be done?"i]
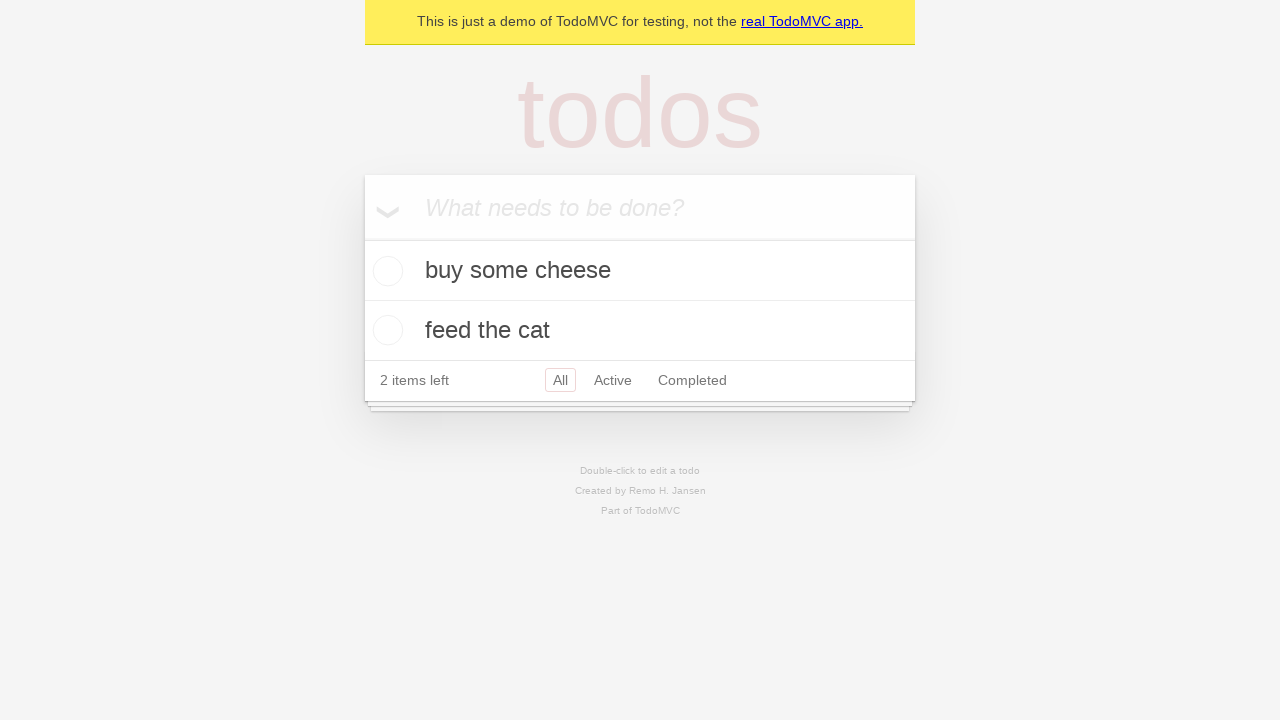

Filled todo input with 'book a doctors appointment' on internal:attr=[placeholder="What needs to be done?"i]
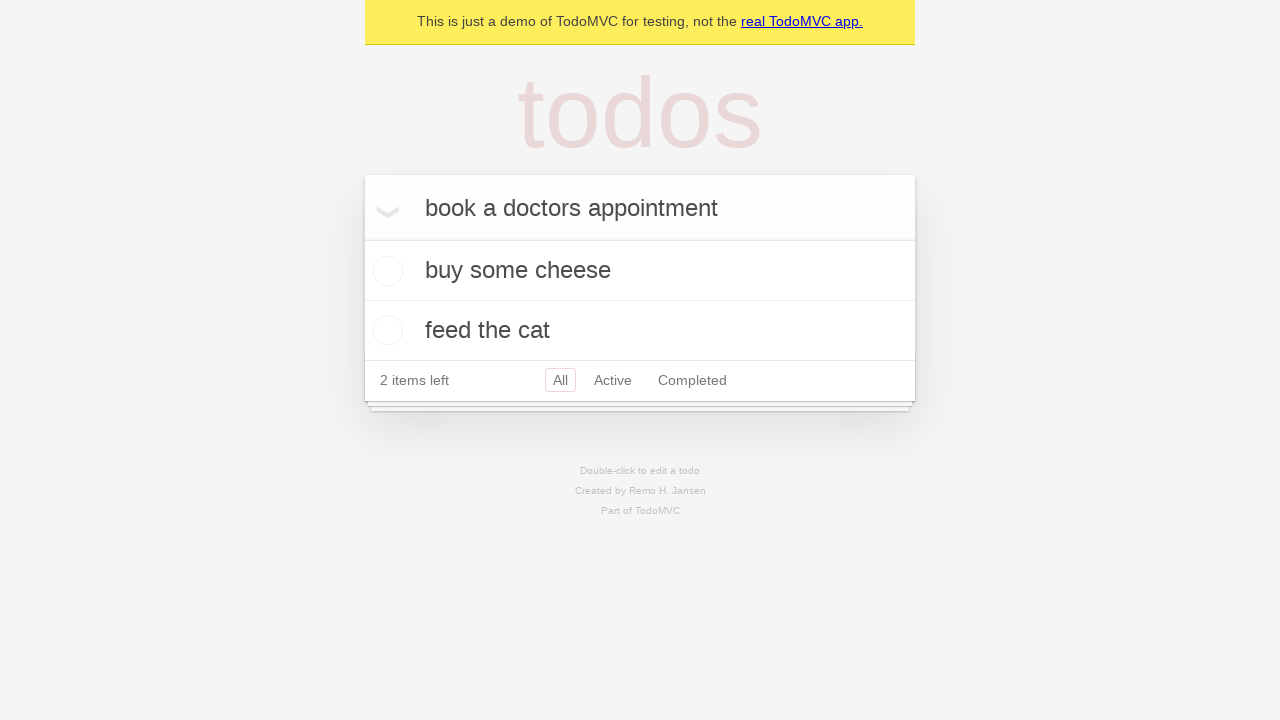

Pressed Enter to create todo 'book a doctors appointment' on internal:attr=[placeholder="What needs to be done?"i]
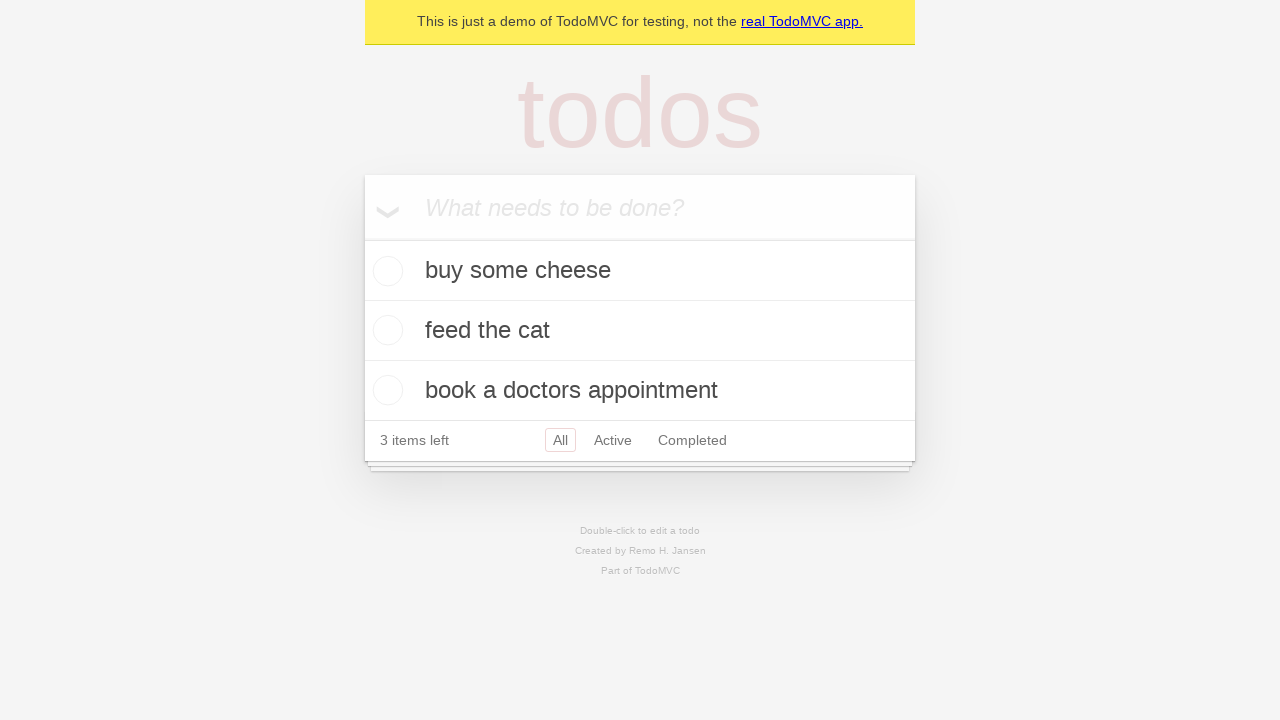

Checked the second todo item at (385, 330) on internal:testid=[data-testid="todo-item"s] >> nth=1 >> internal:role=checkbox
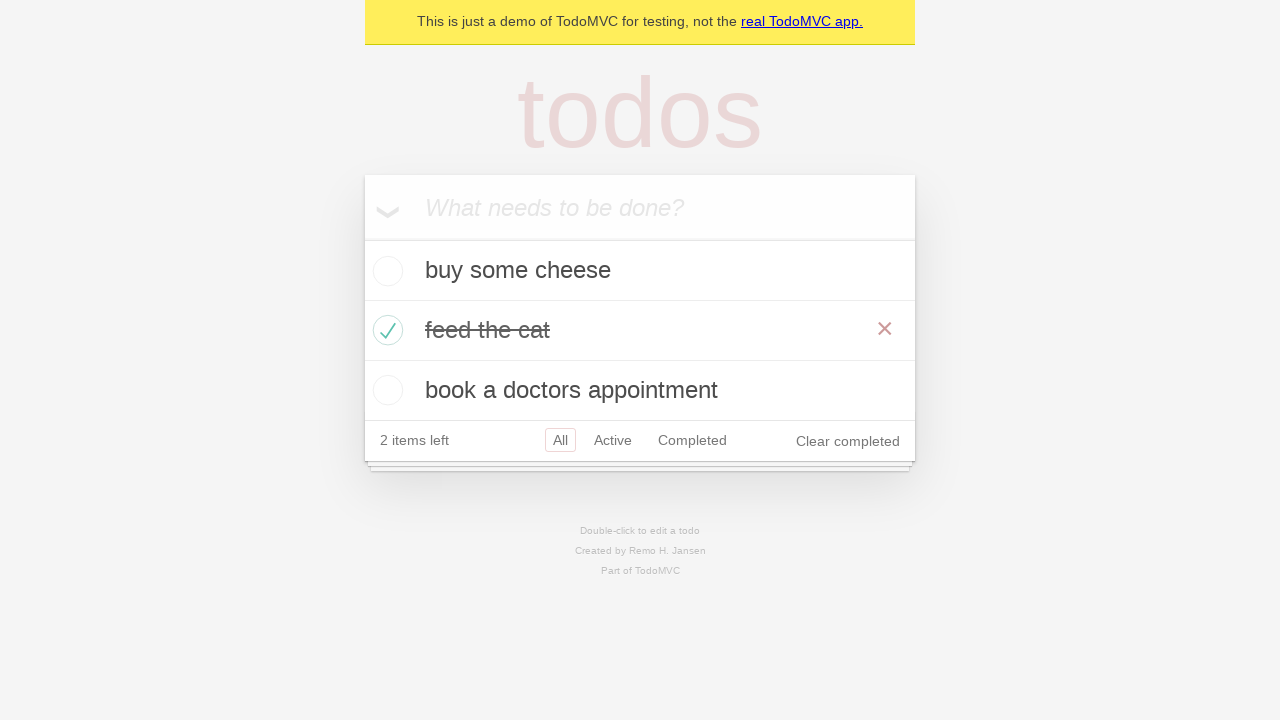

Clicked 'All' filter link at (560, 440) on internal:role=link[name="All"i]
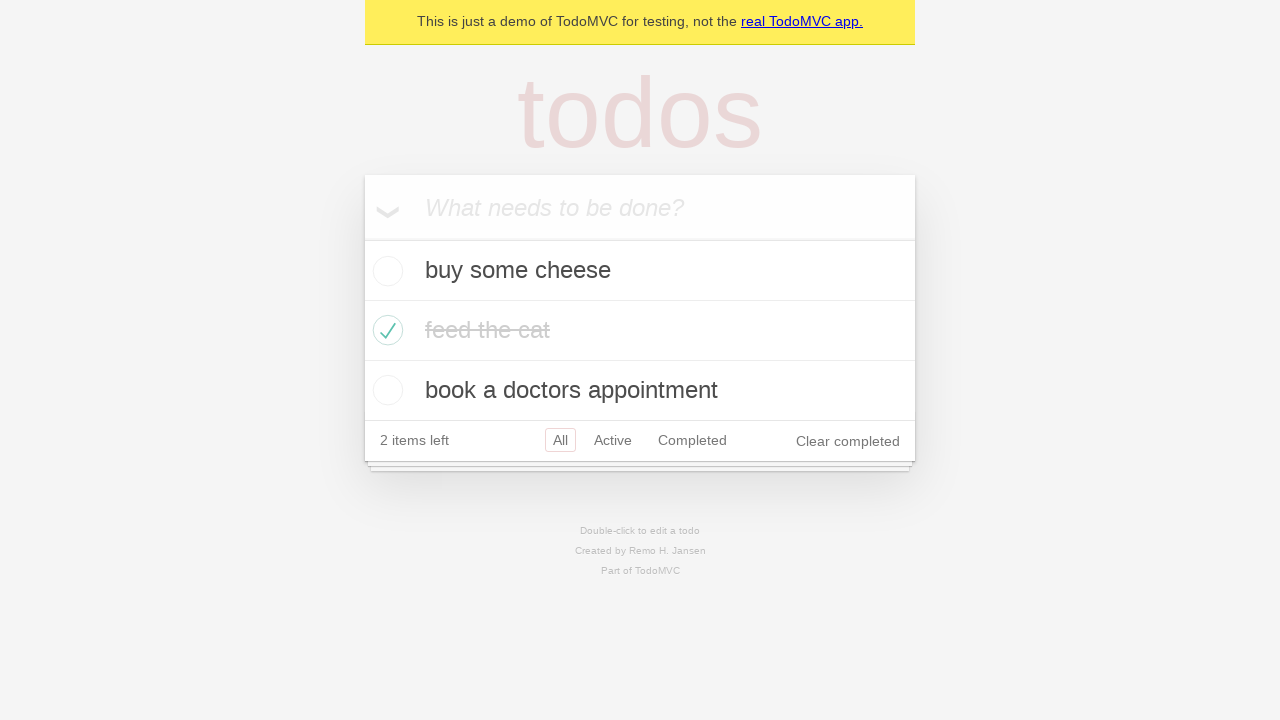

Clicked 'Active' filter link at (613, 440) on internal:role=link[name="Active"i]
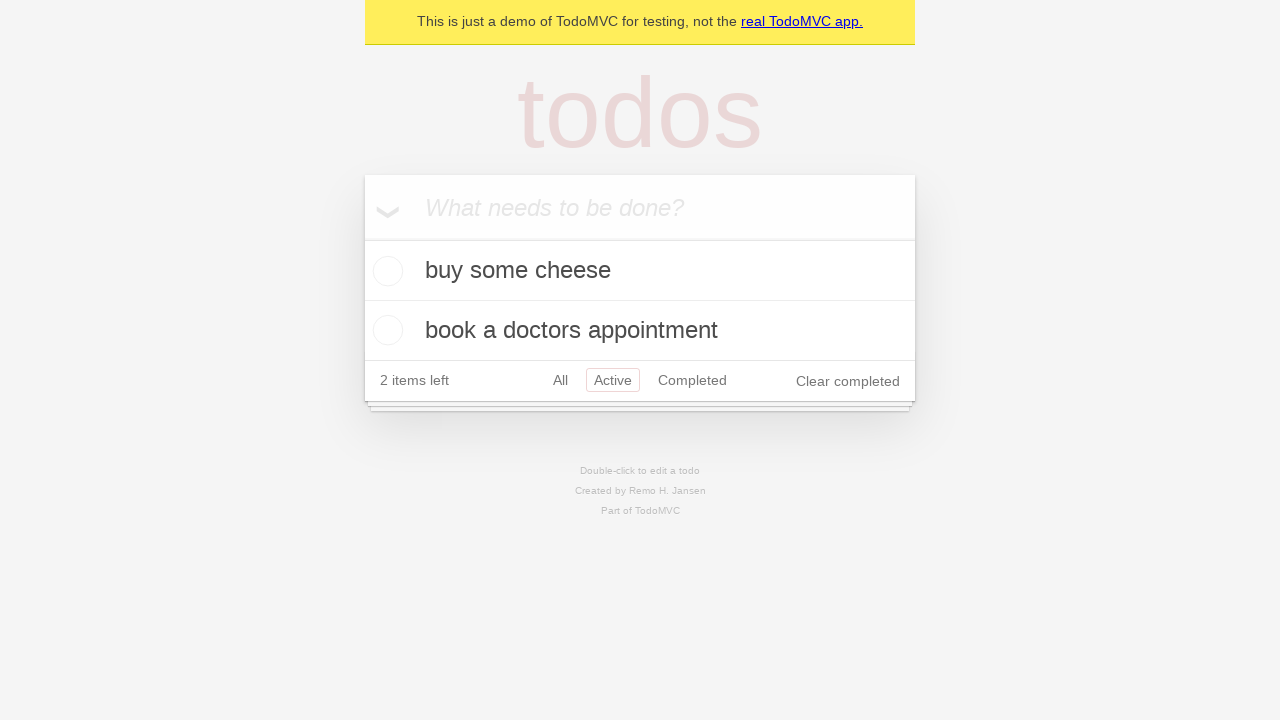

Clicked 'Completed' filter link at (692, 380) on internal:role=link[name="Completed"i]
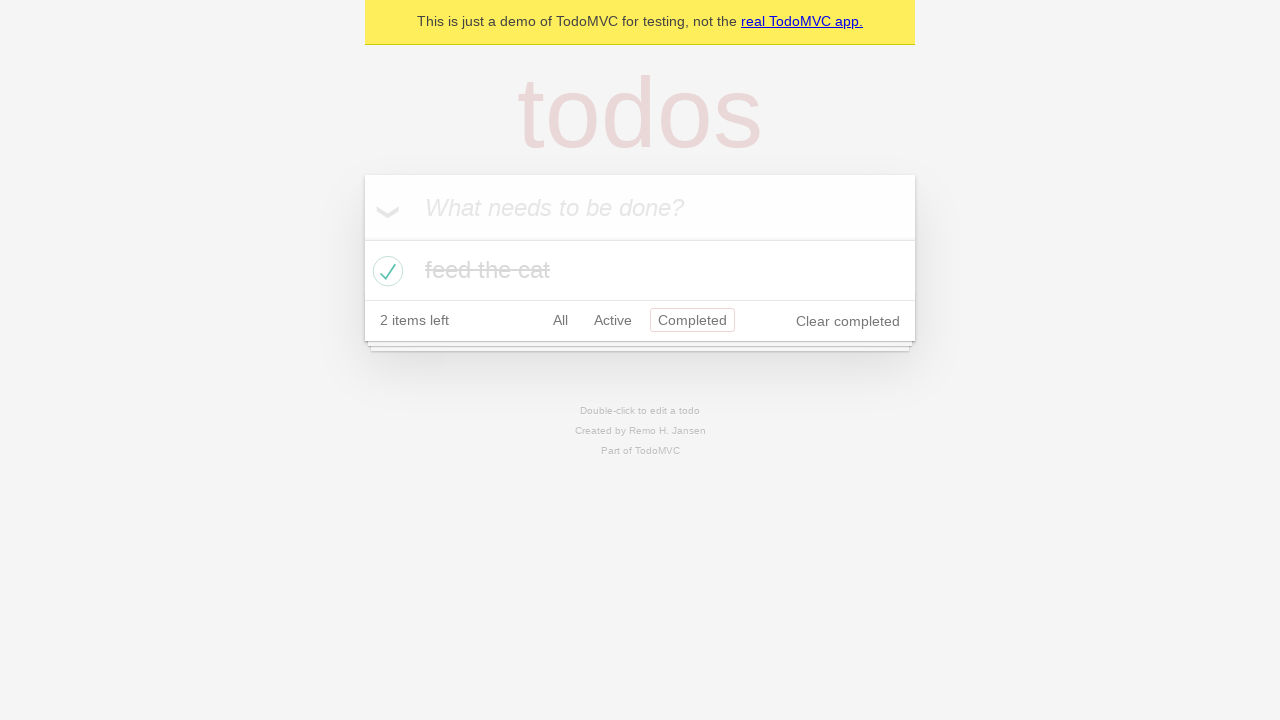

Navigated back using browser back button (first time)
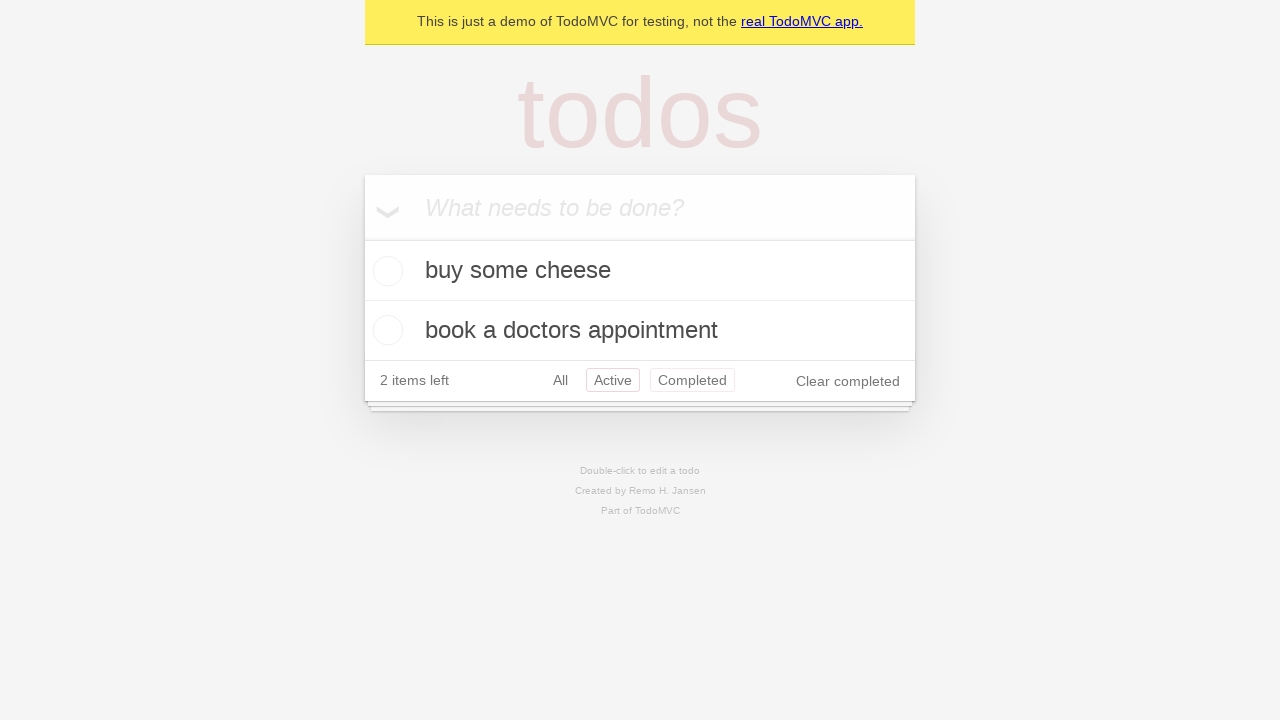

Navigated back using browser back button (second time)
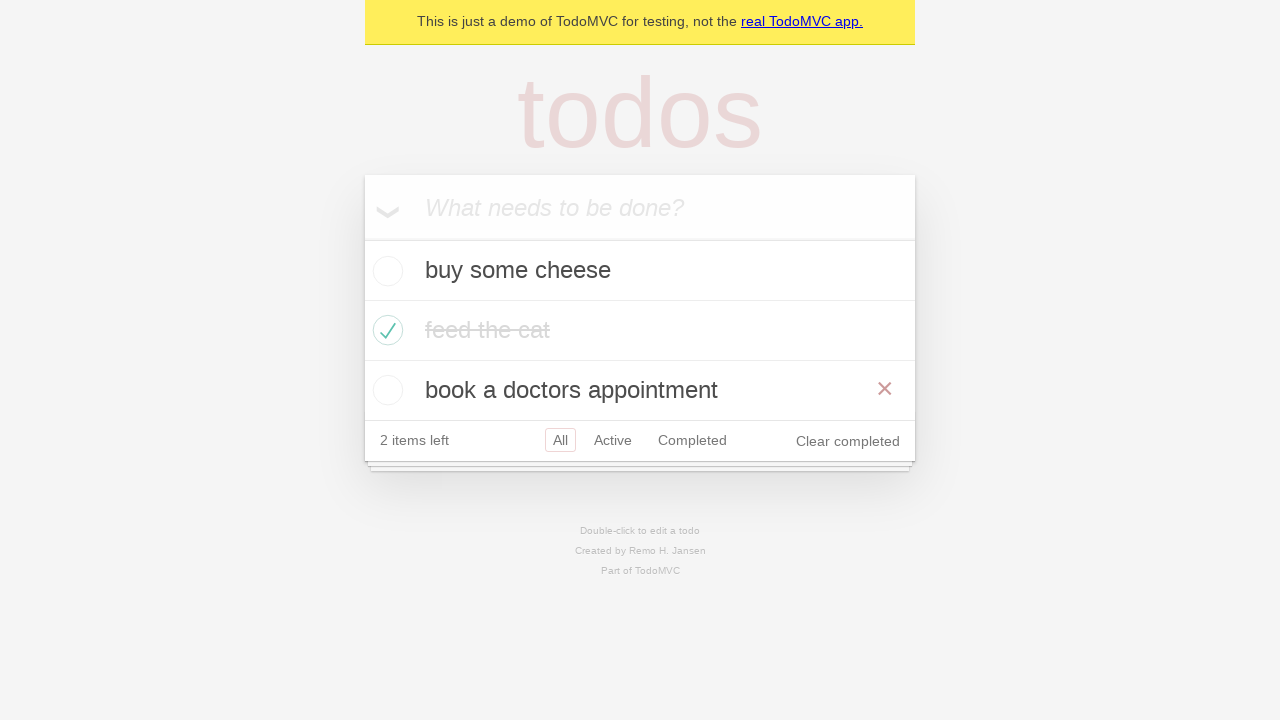

Waited 500ms for navigation to complete
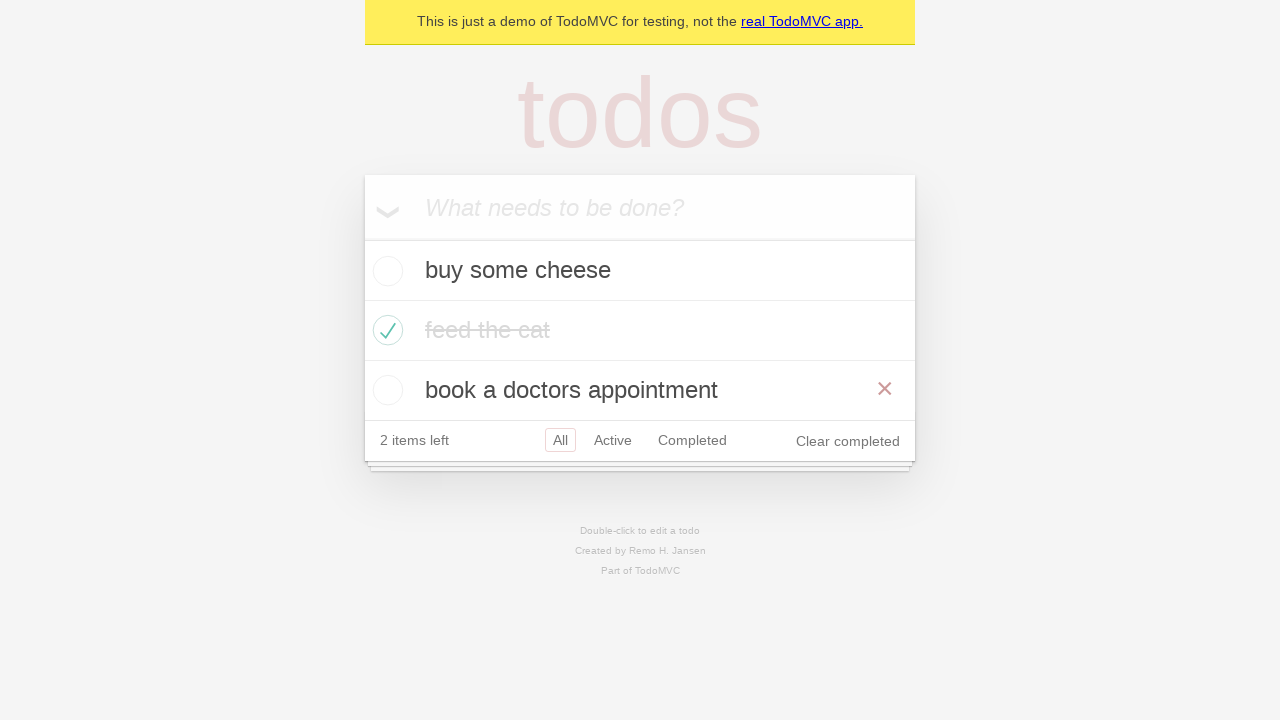

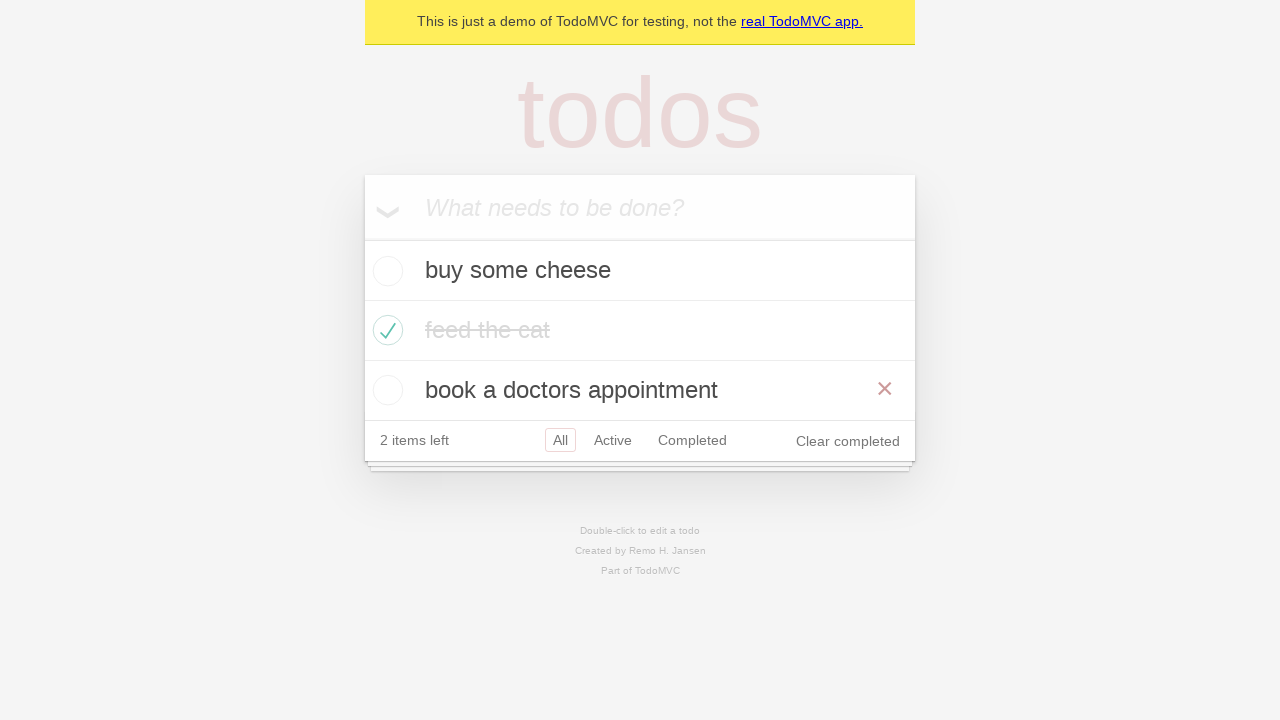